Tests scrolling functionality on a demo page by scrolling down, scrolling back up, and then clicking a prompt button

Starting URL: https://demoqa.com/alerts

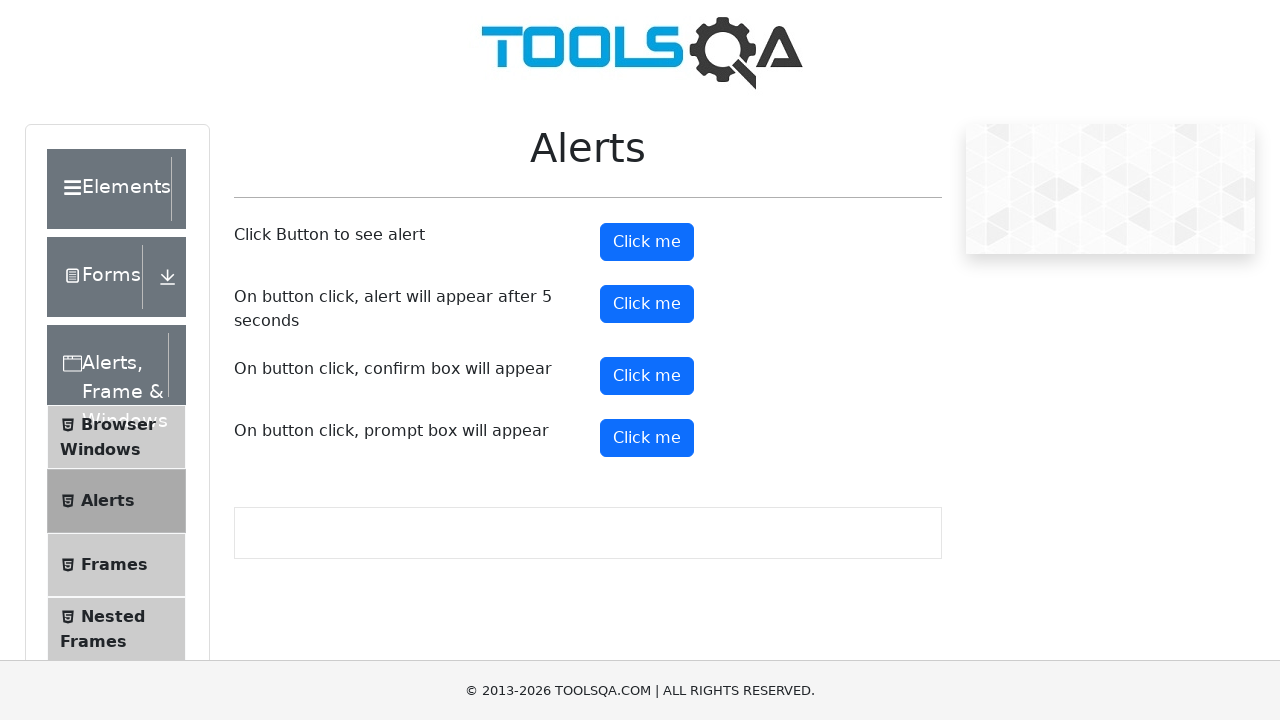

Scrolled down the page by 90 pixels
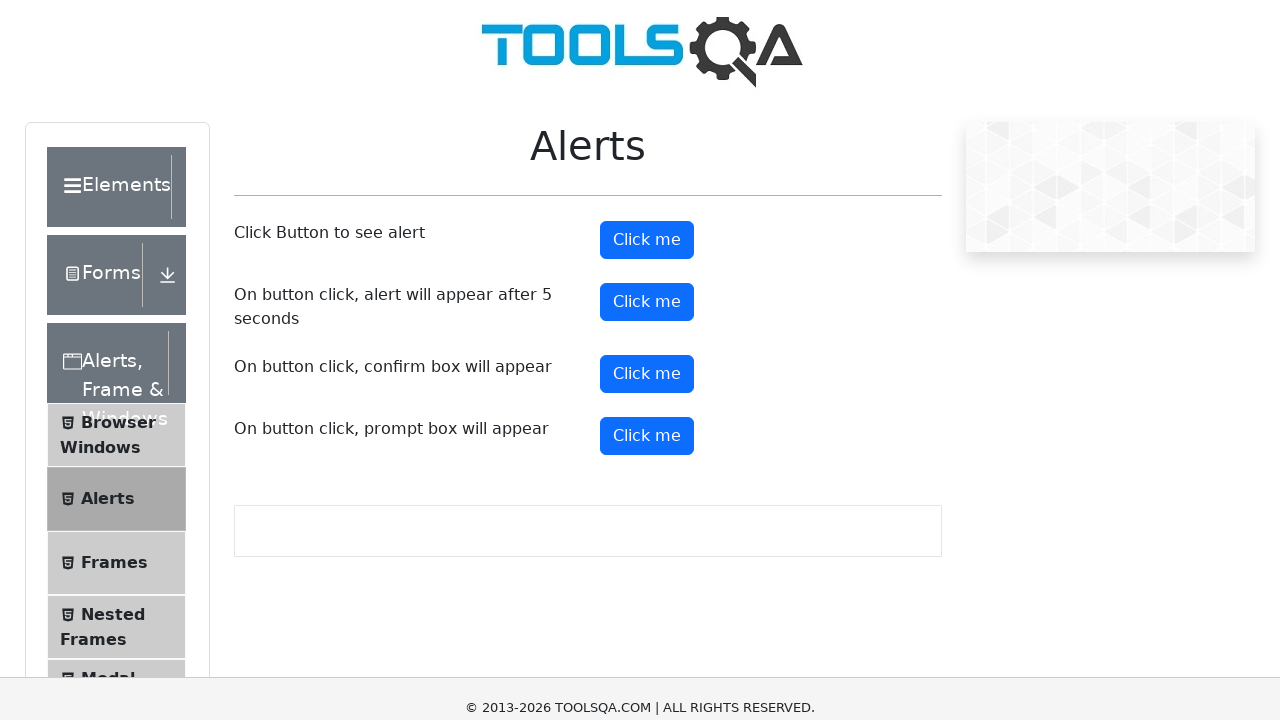

Waited for scroll animation to complete
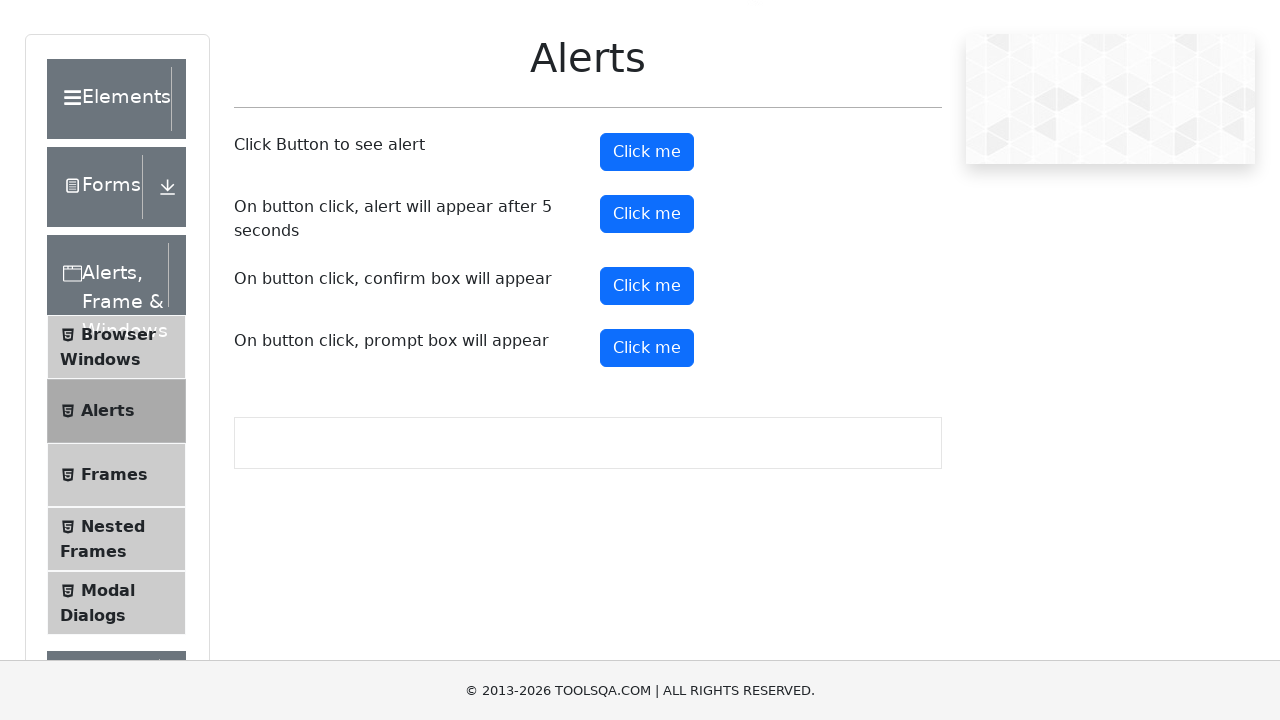

Scrolled back up the page by 50 pixels
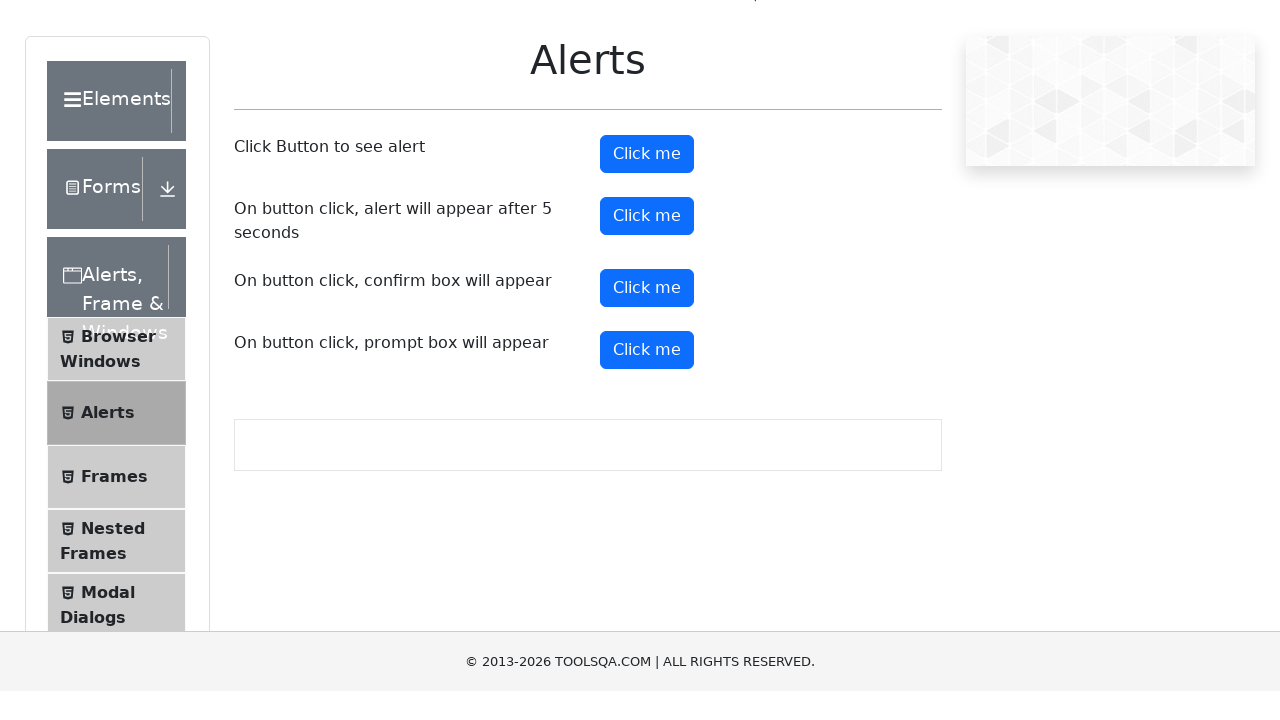

Waited for scroll animation to complete
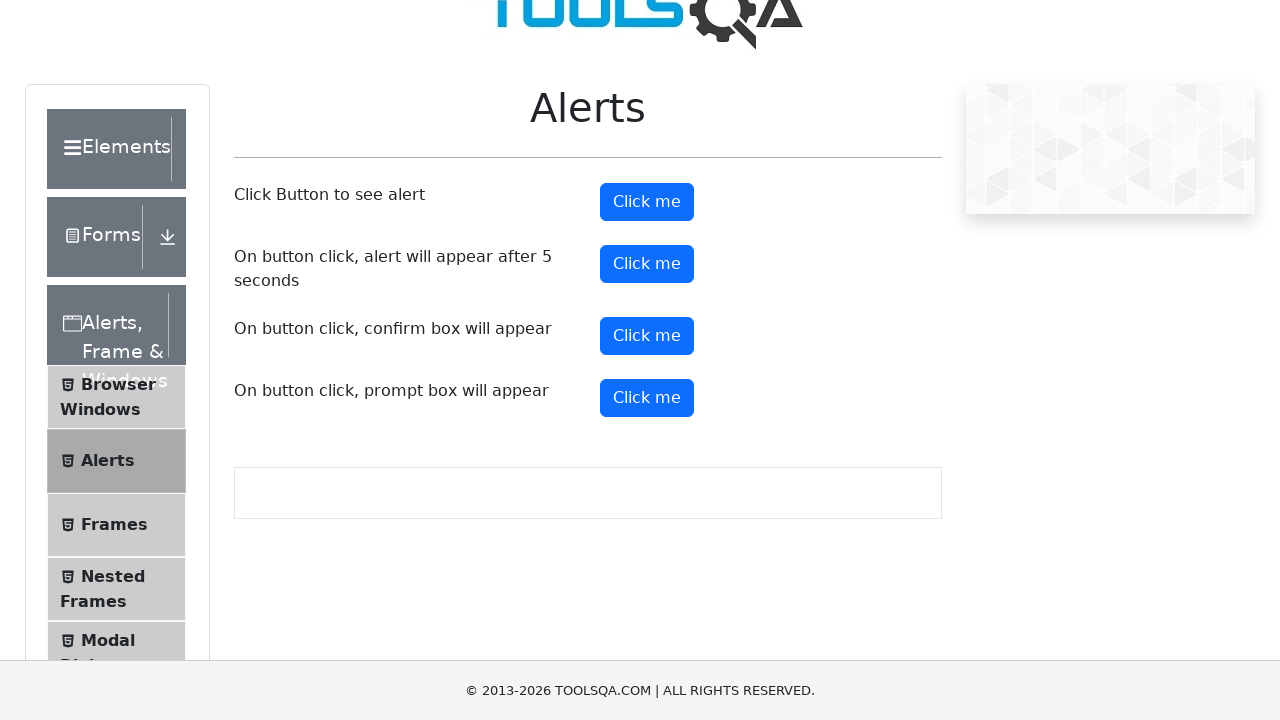

Clicked the prompt button at (647, 398) on #promtButton
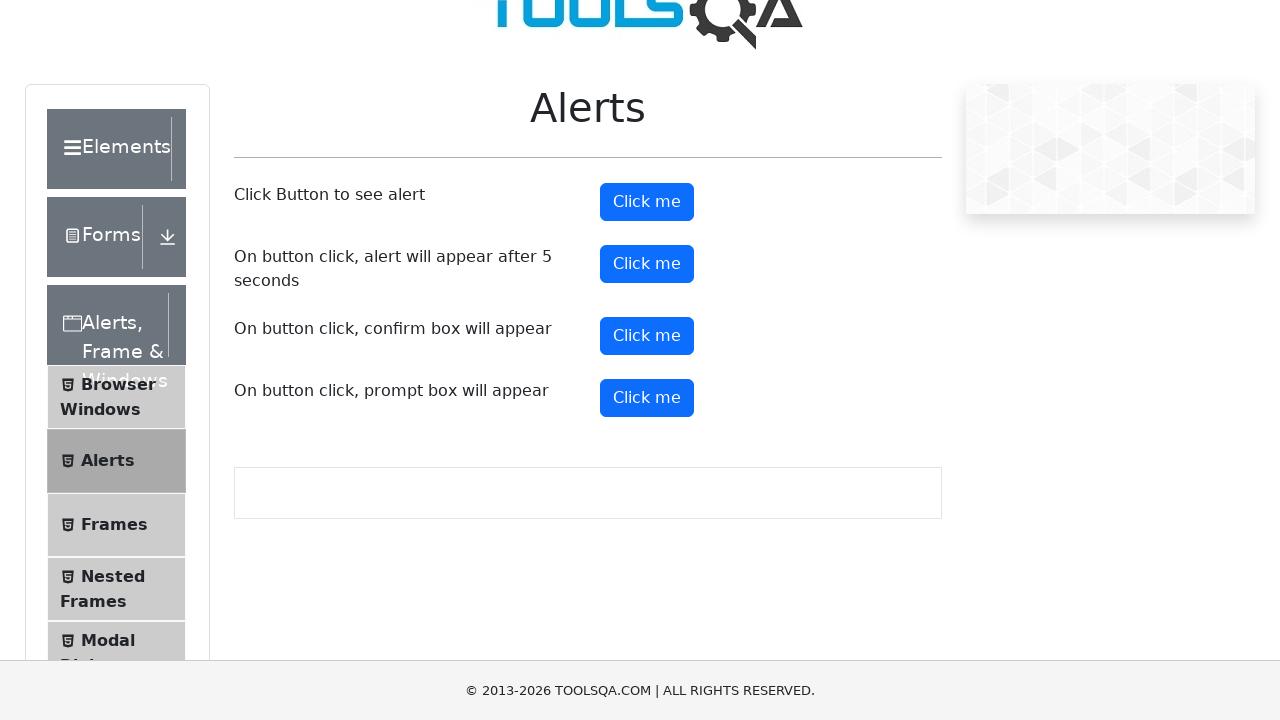

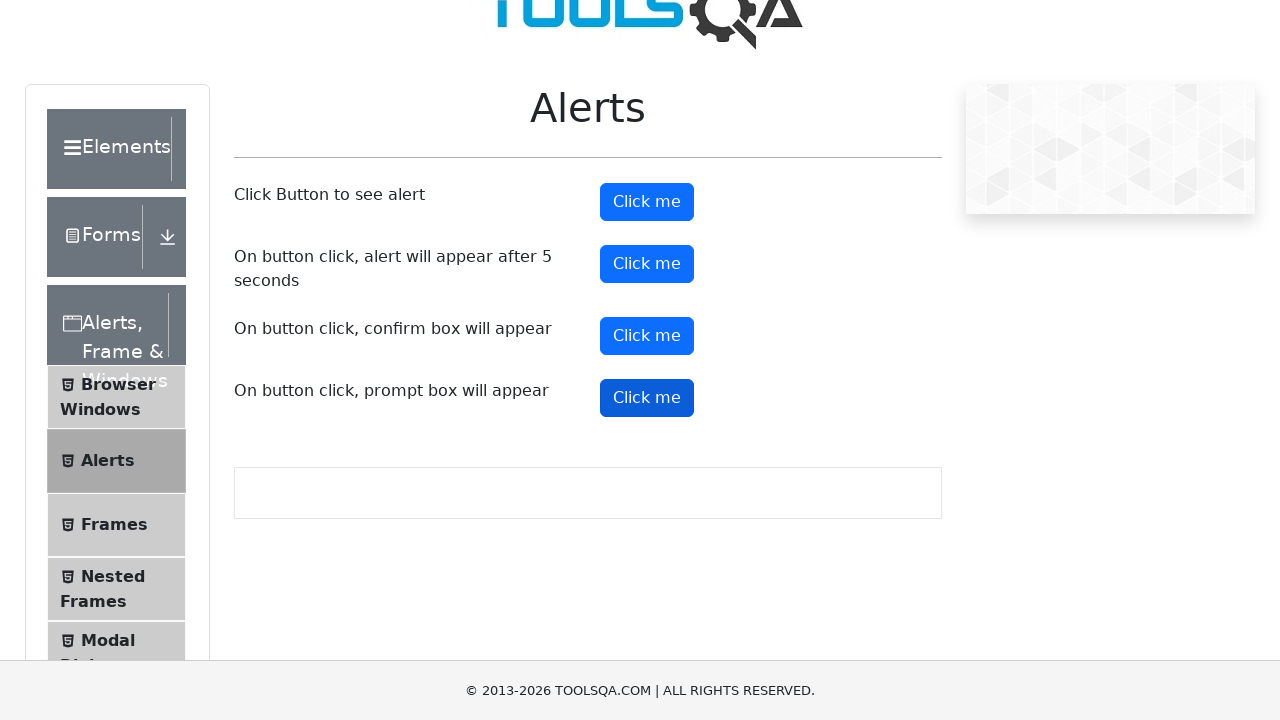